Tests an e-commerce checkout flow by navigating to a product, adding it to cart, proceeding to checkout, and filling in contact information.

Starting URL: https://maniruzzamanakash.github.io/EcommerceTemplateBootstrap/index.html

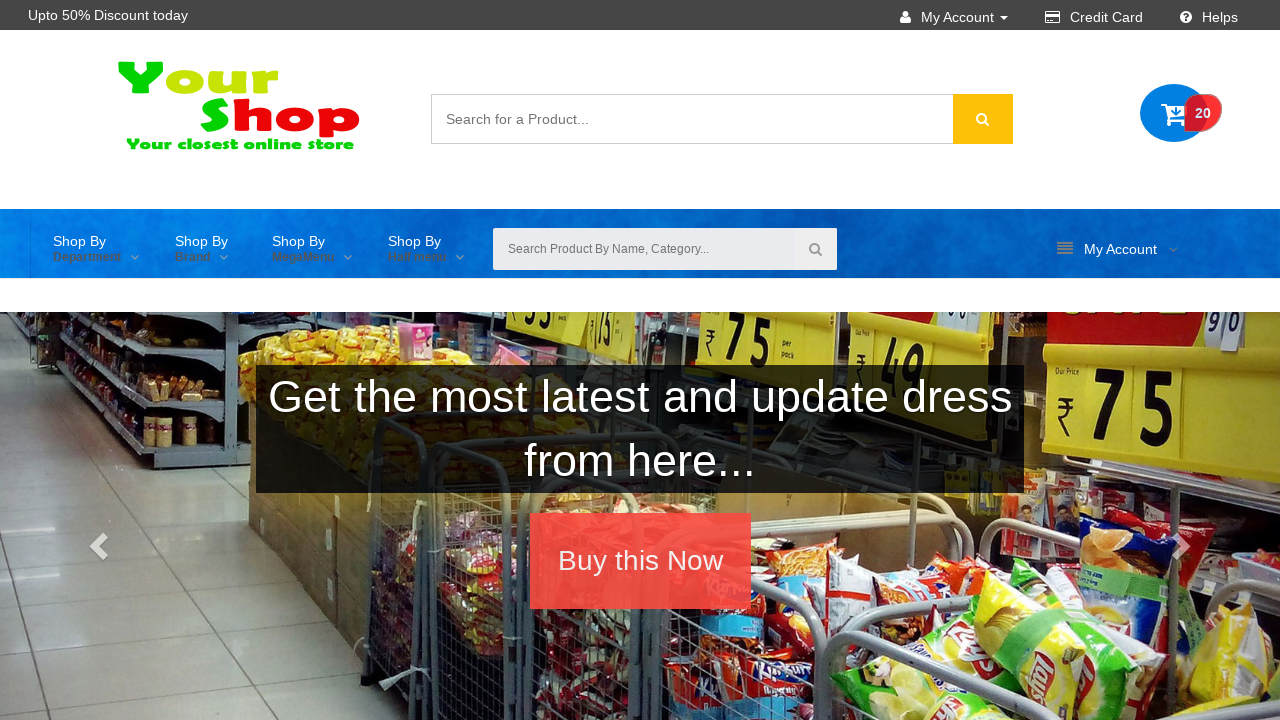

Scrolled down to view products
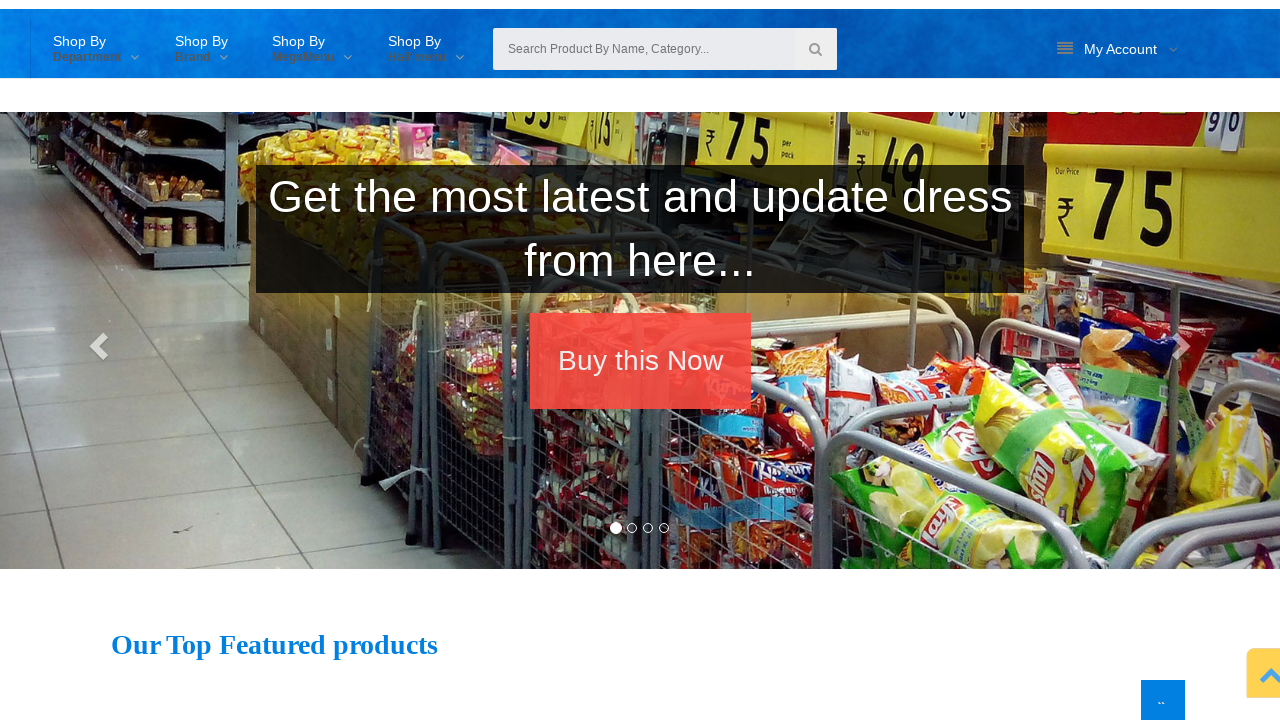

Clicked first carousel indicator at (616, 528) on xpath=/html/body/div/div[2]/div[1]/div/ol/li[1]
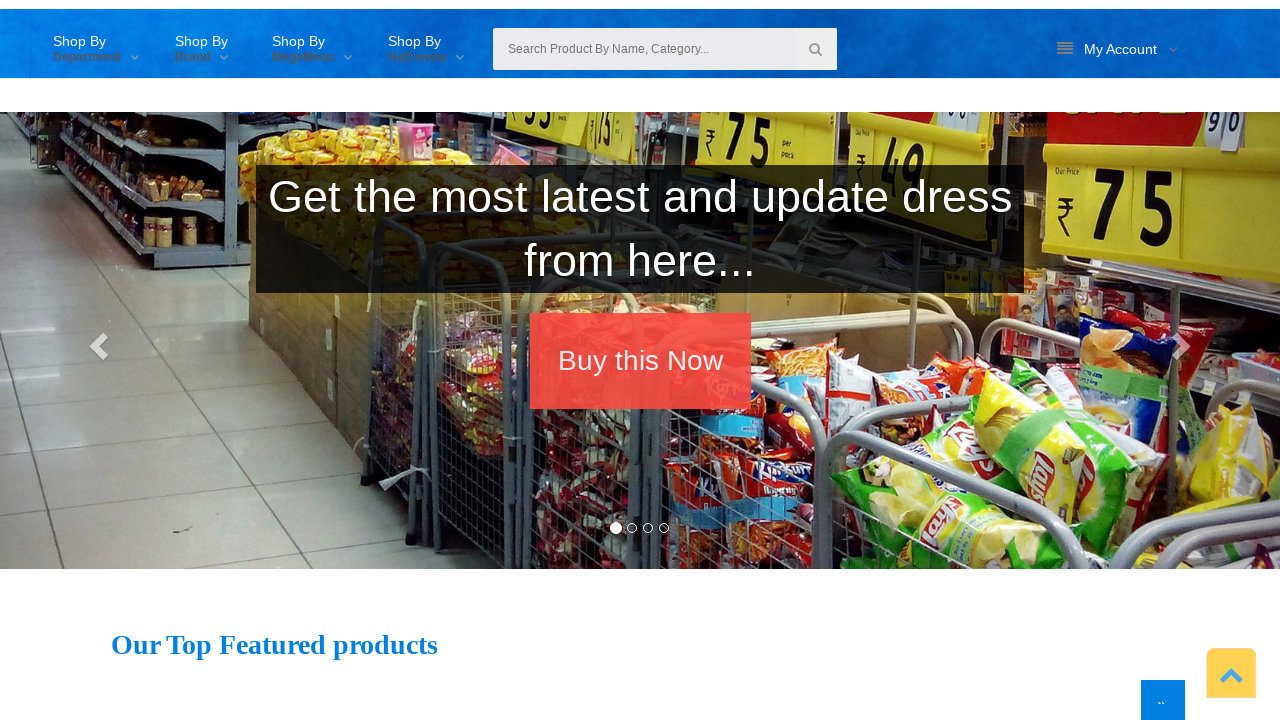

Clicked product link to view details at (640, 361) on xpath=/html/body/div/div[2]/div[1]/div/div/div[1]/div/a
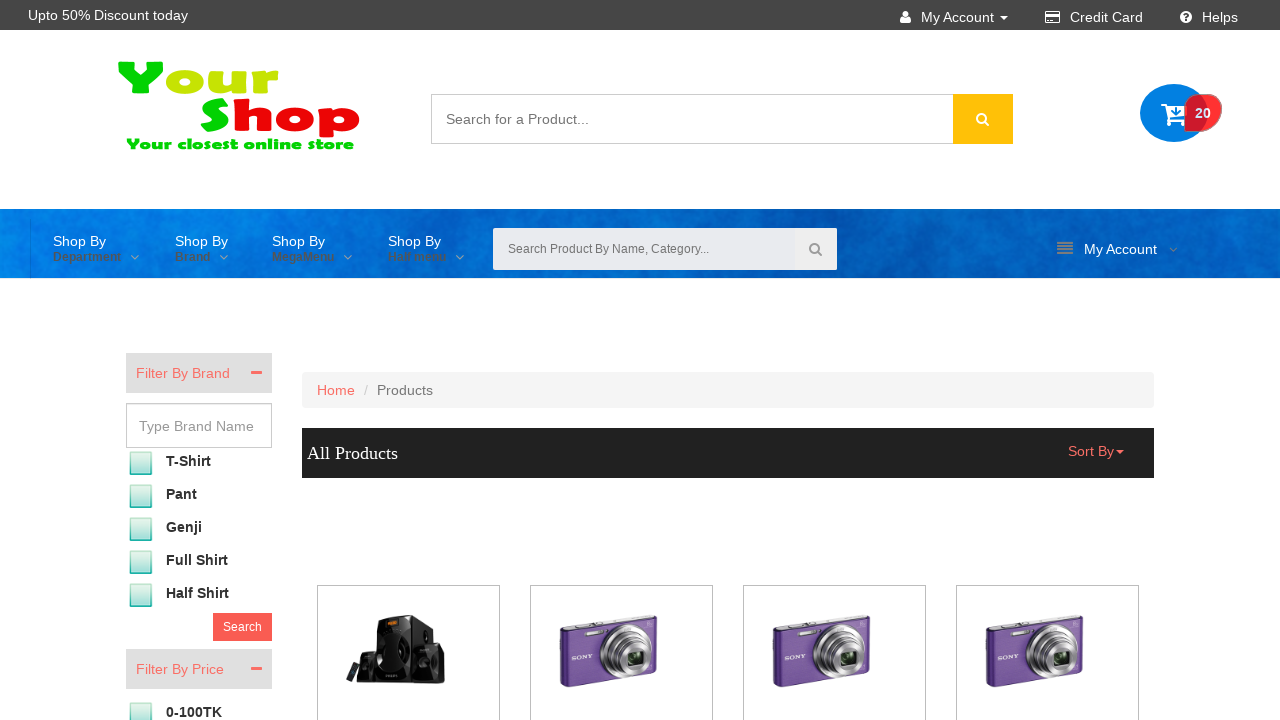

Scrolled down to view add to cart button
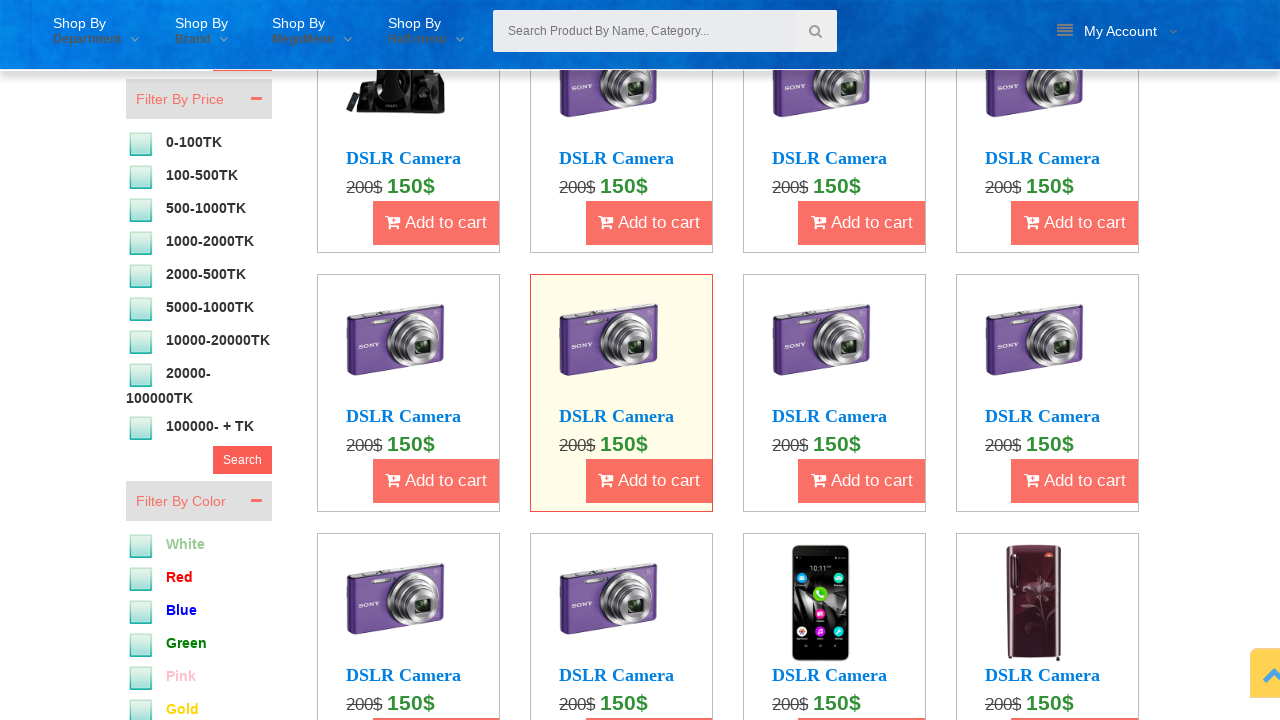

Clicked add to cart button at (436, 223) on xpath=/html/body/div/div[2]/div[1]/div/div[2]/div[2]/div/div/div[1]/div[1]/div/d
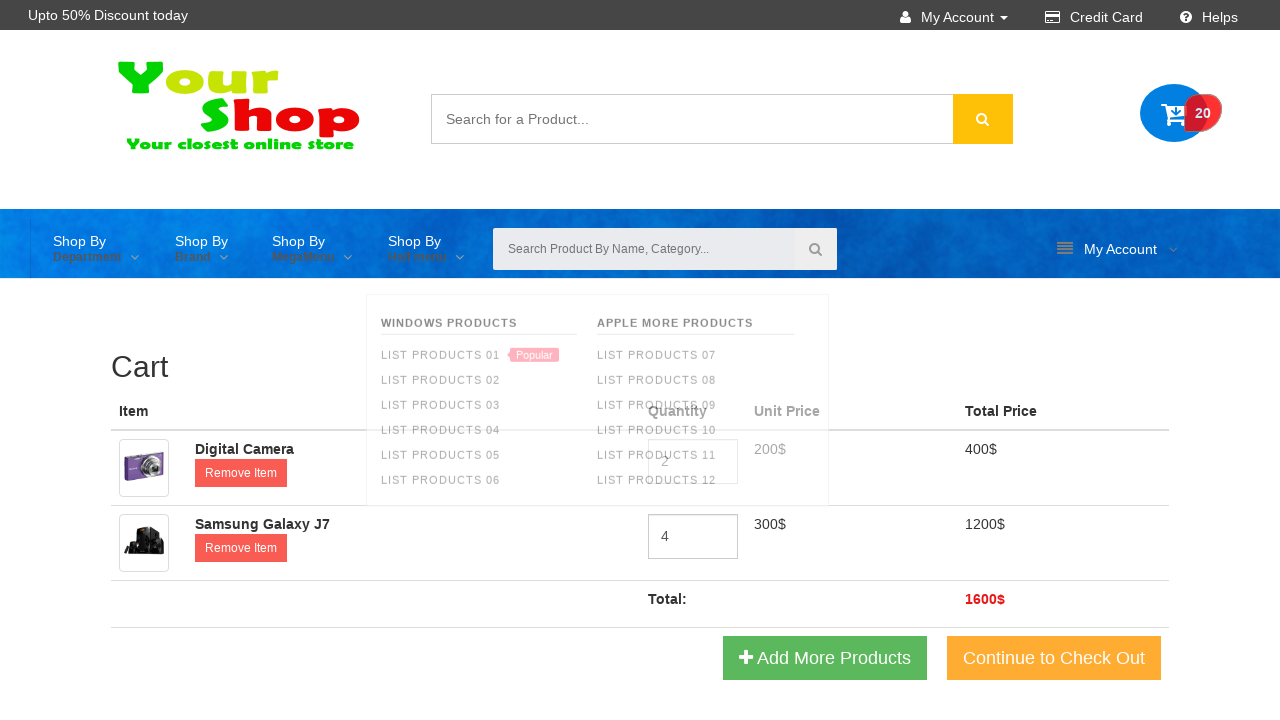

Scrolled down to view checkout button
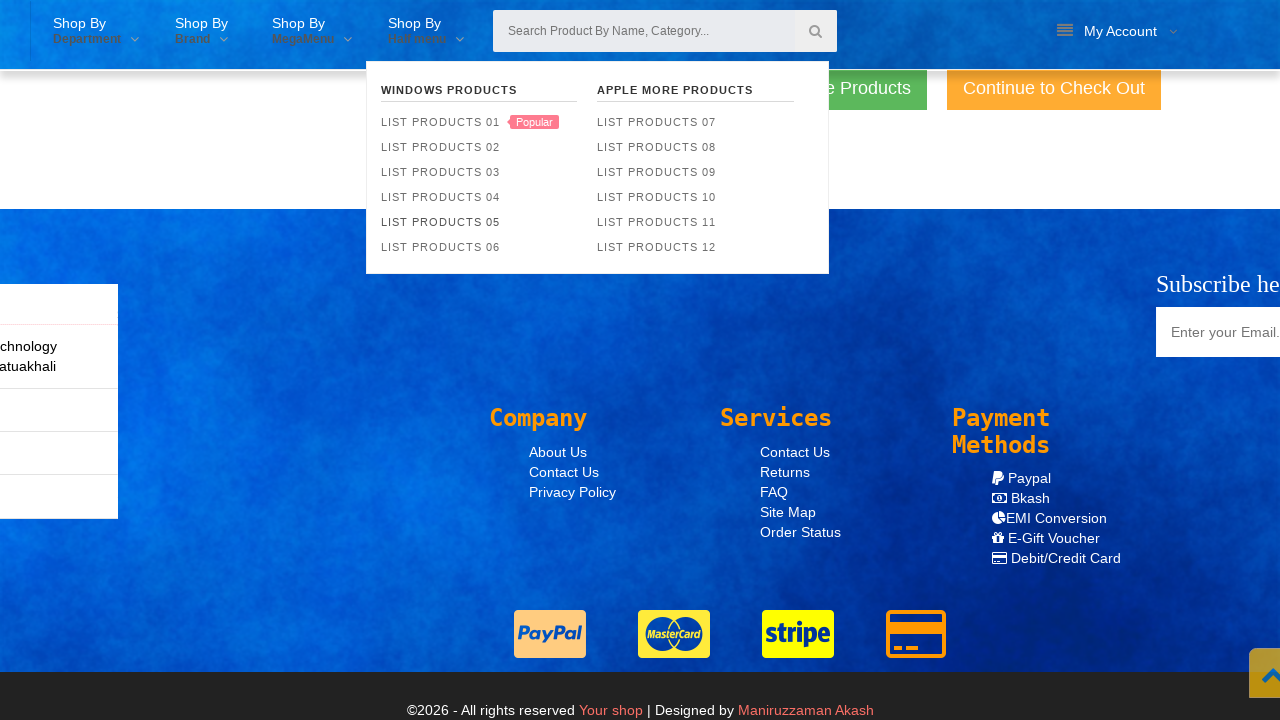

Clicked checkout button to proceed at (1054, 88) on xpath=/html/body/div/div[2]/div/div/form/table/tbody/tr[4]/td/a[1]
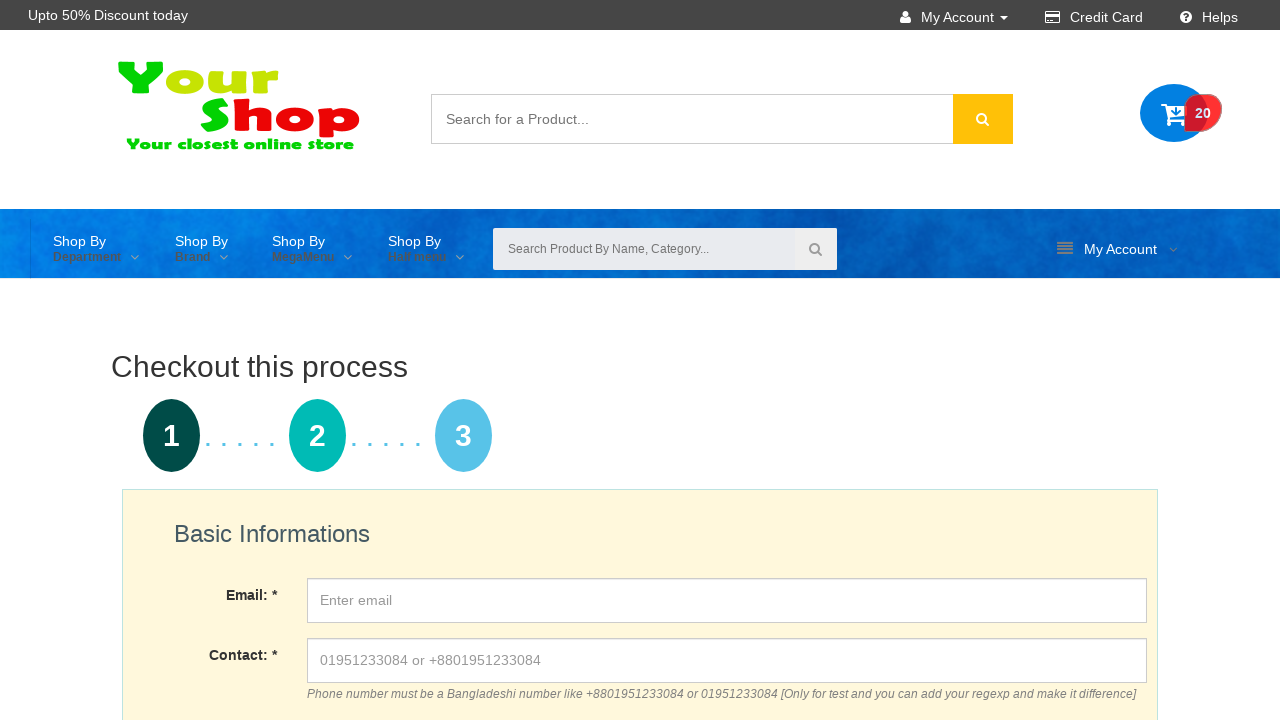

Scrolled down to view checkout form
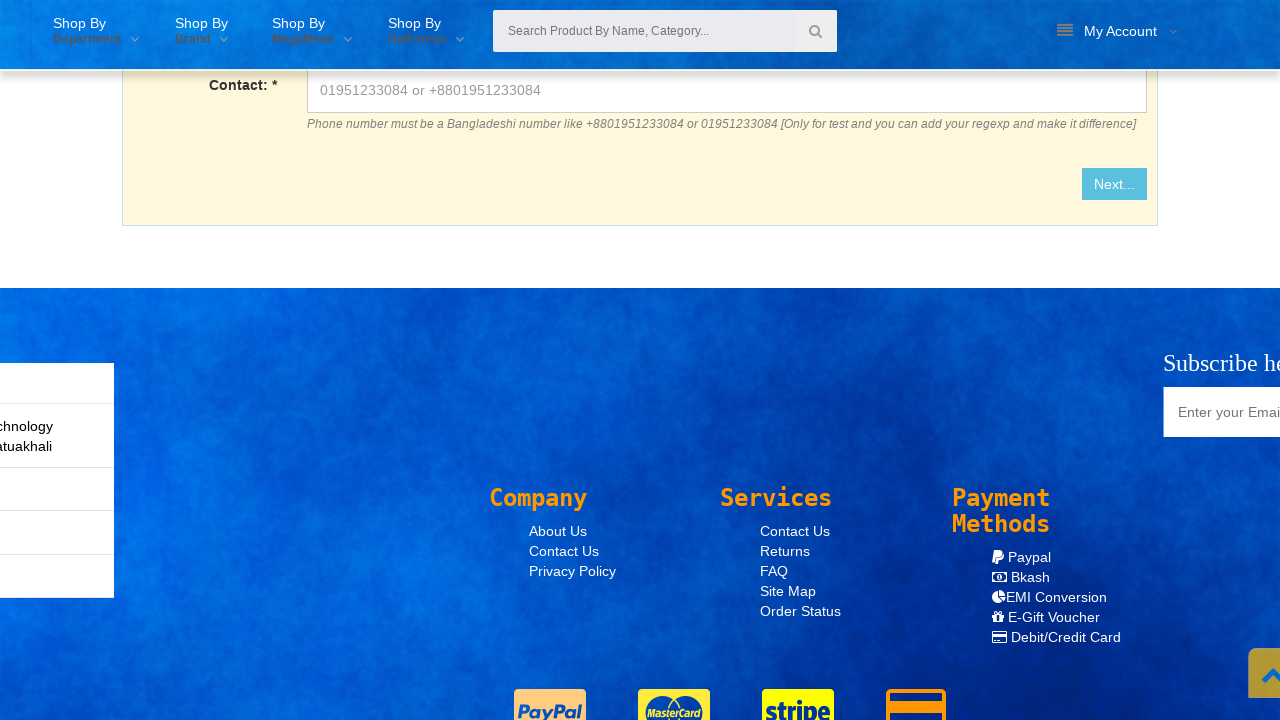

Clicked email field at (727, 530) on #checkoutEmail
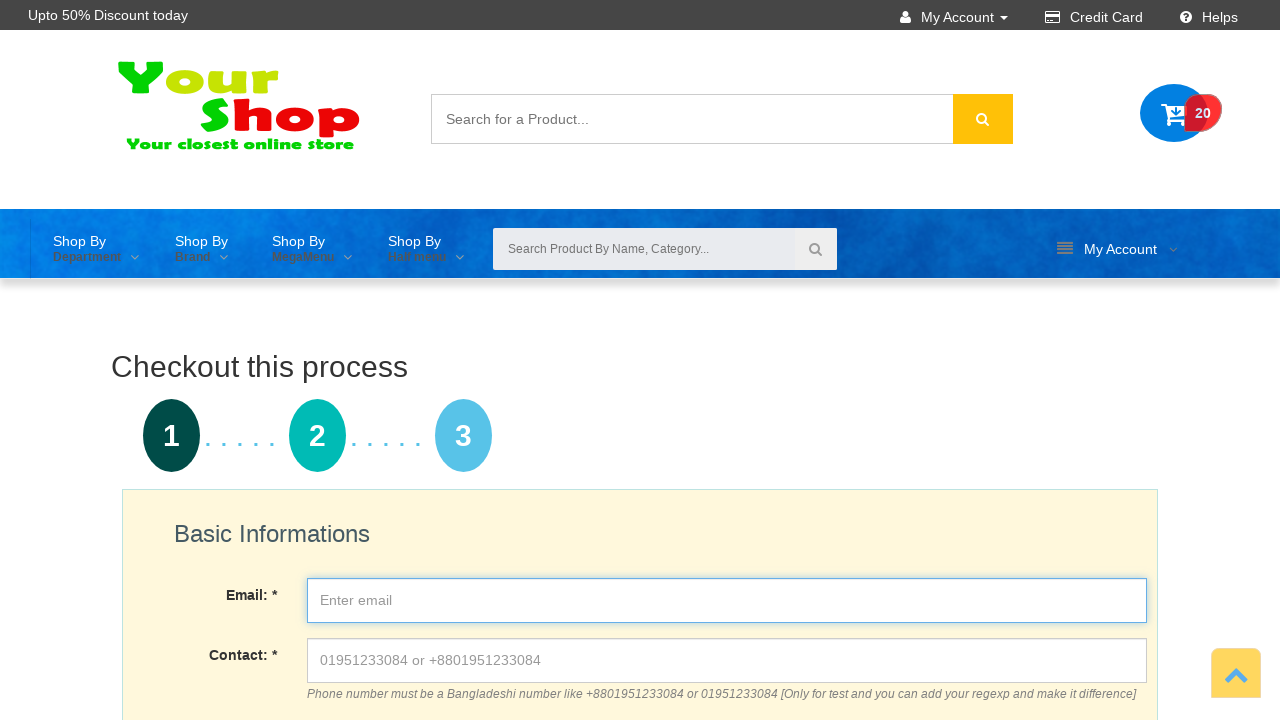

Filled email field with maria.test@example.net on #checkoutEmail
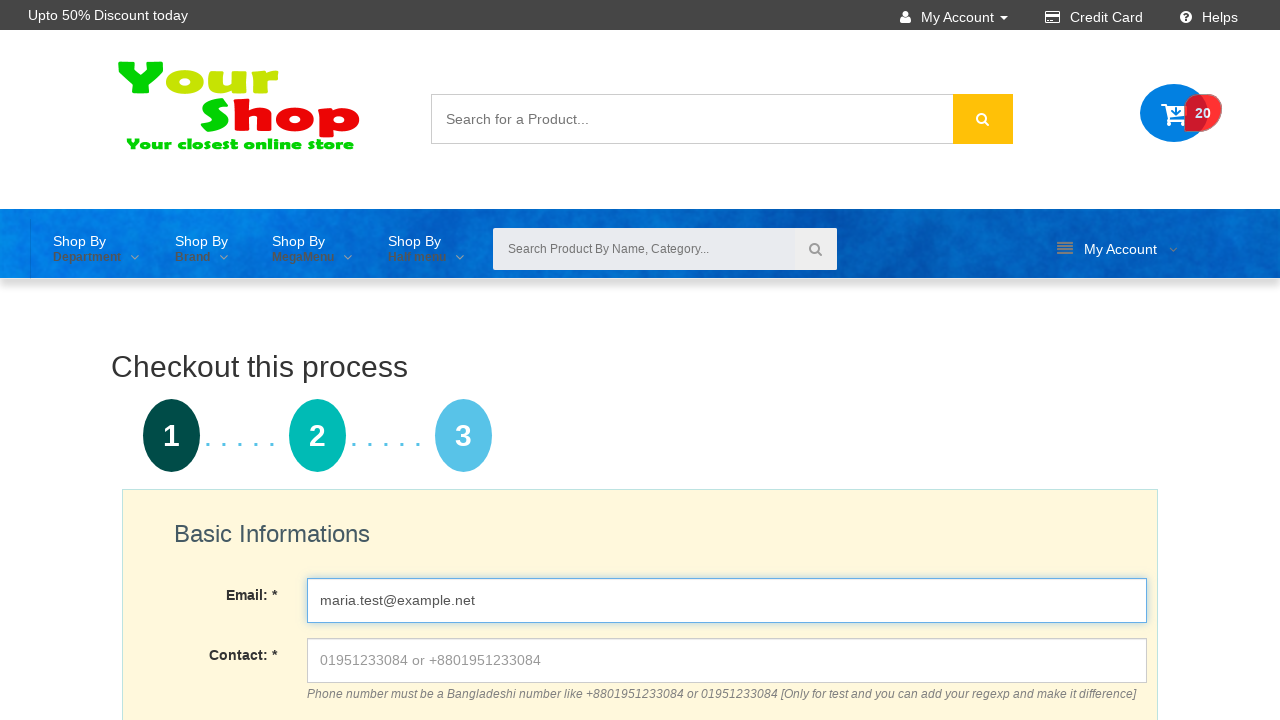

Clicked contact/phone field at (727, 660) on #checkoutContact
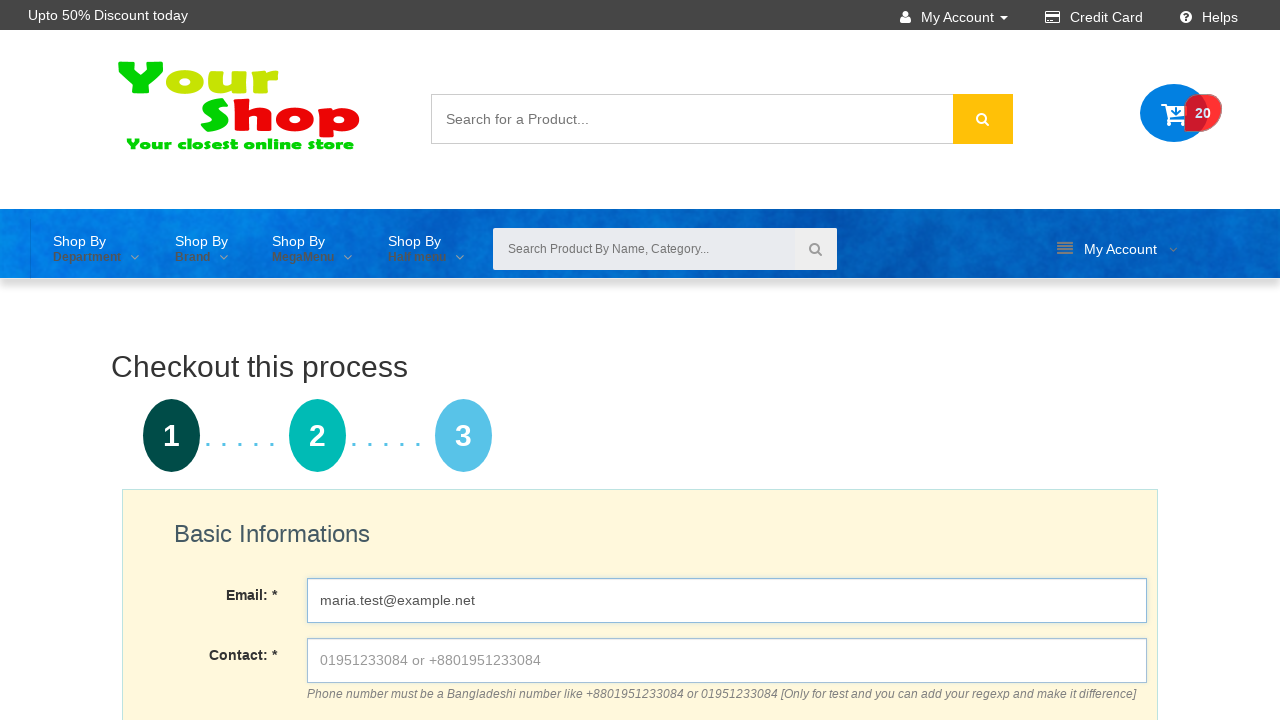

Filled contact/phone field with 5551234567890 on #checkoutContact
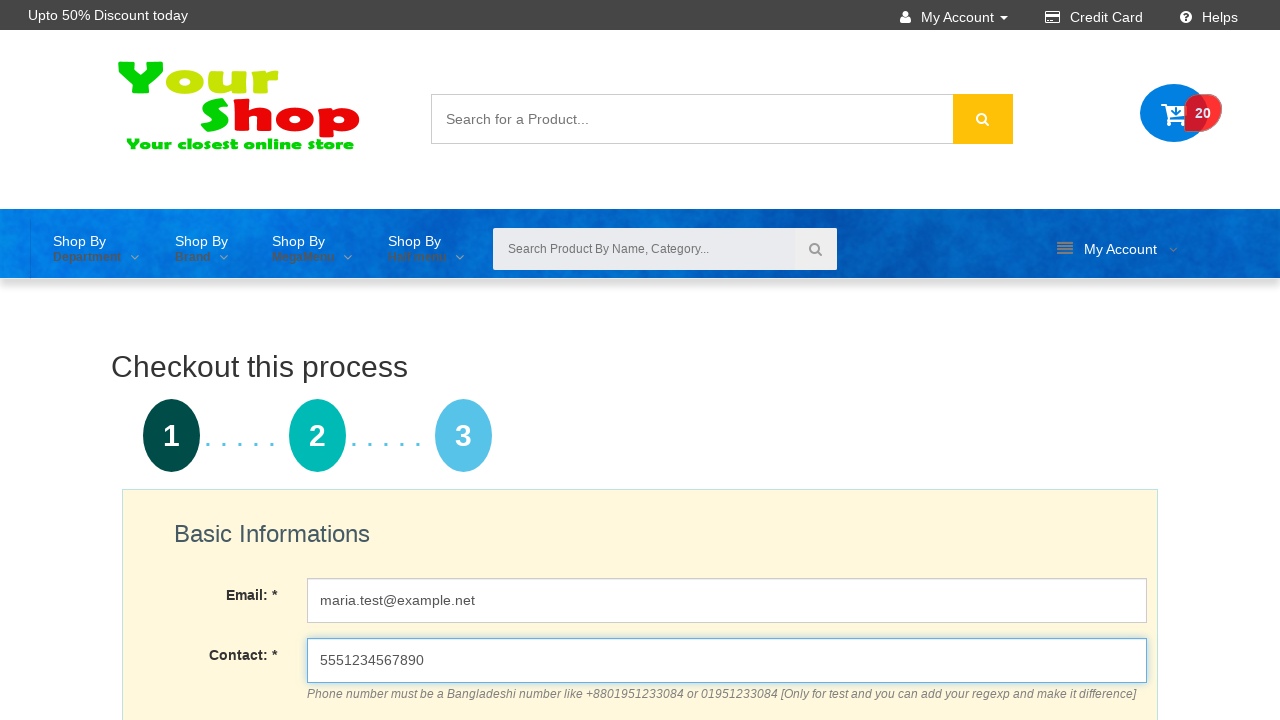

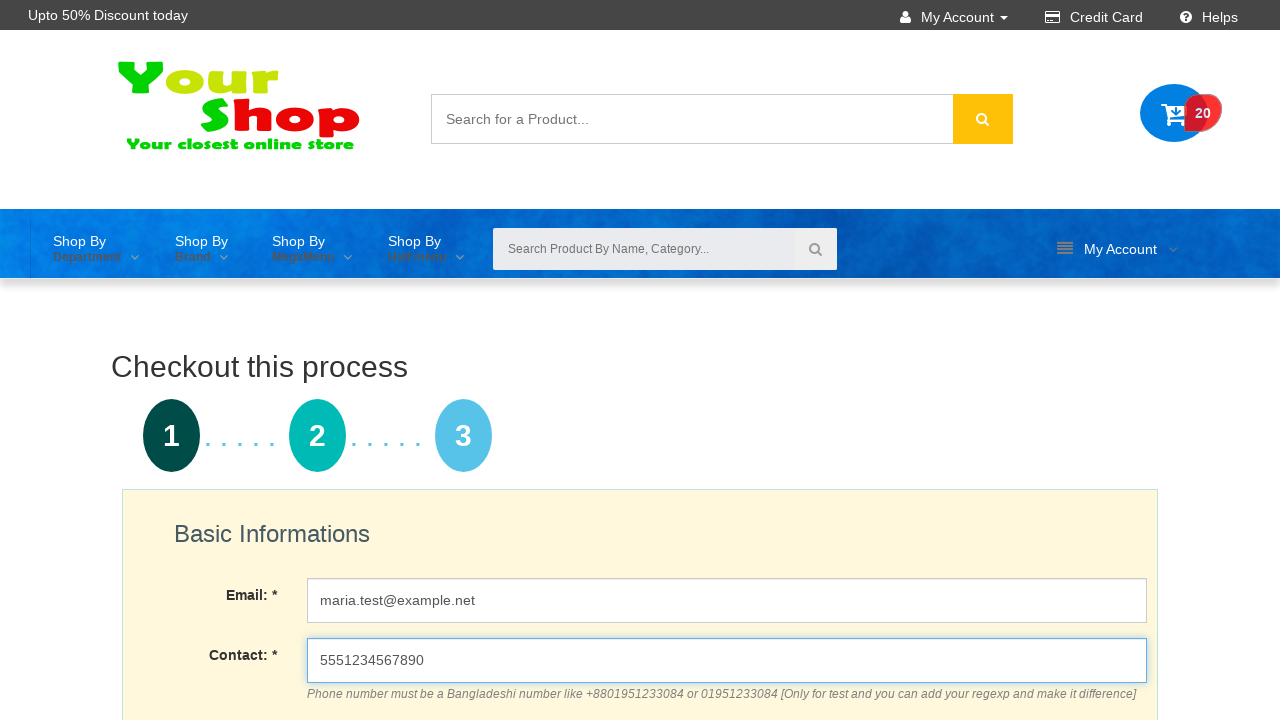